Tests FAQ accordion dropdown by clicking the eighth question button about delivery to Moscow region

Starting URL: https://qa-scooter.praktikum-services.ru/

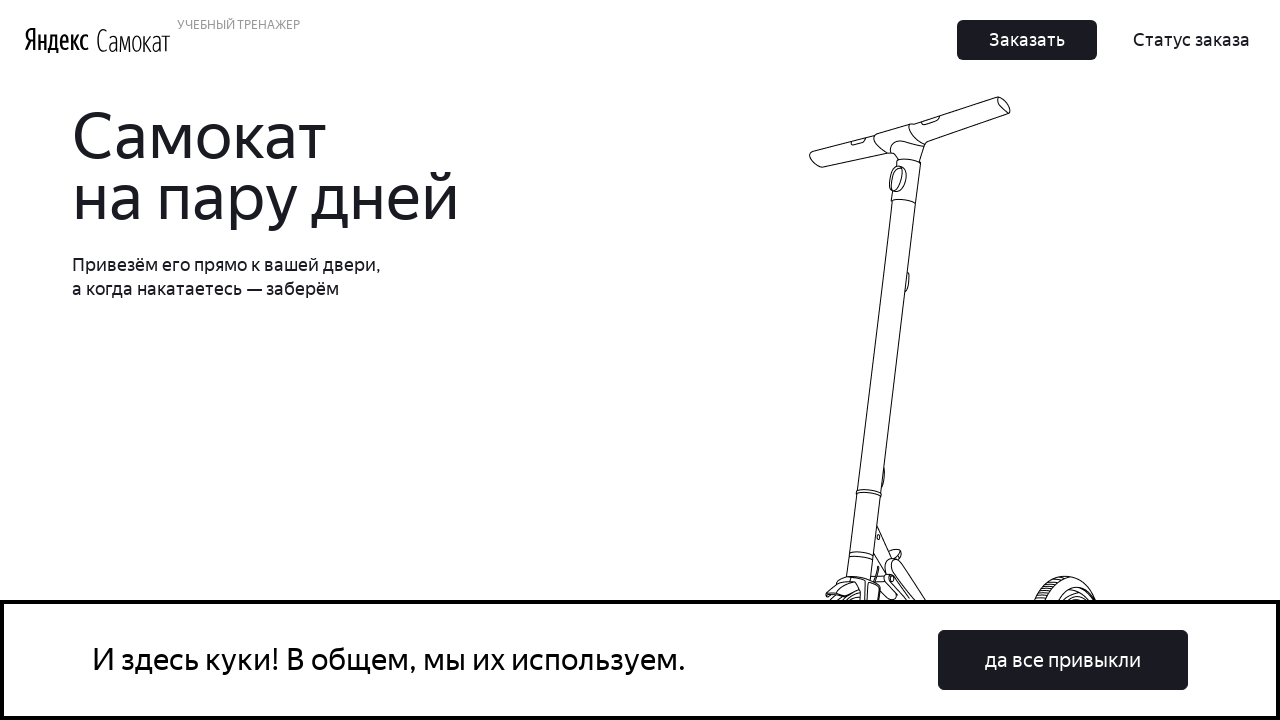

Clicked the eighth FAQ accordion heading about delivery to Moscow region at (967, 492) on #accordion__heading-7
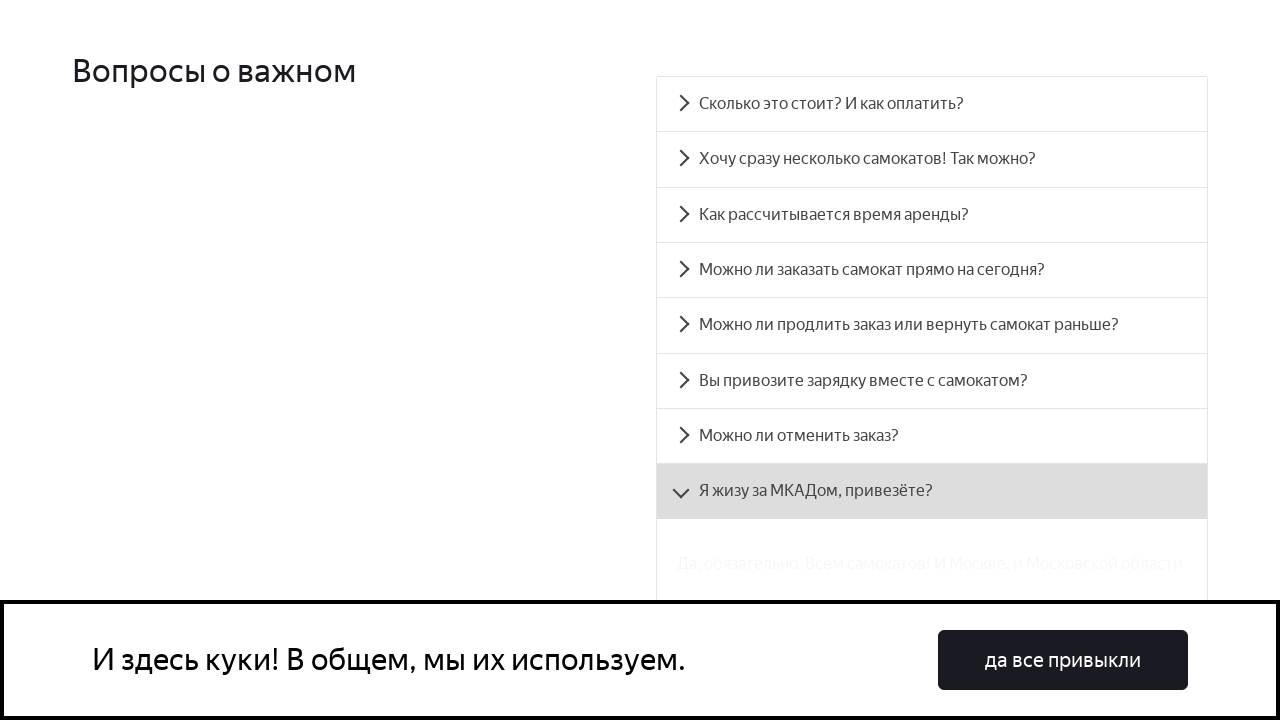

Accordion panel for eighth question loaded
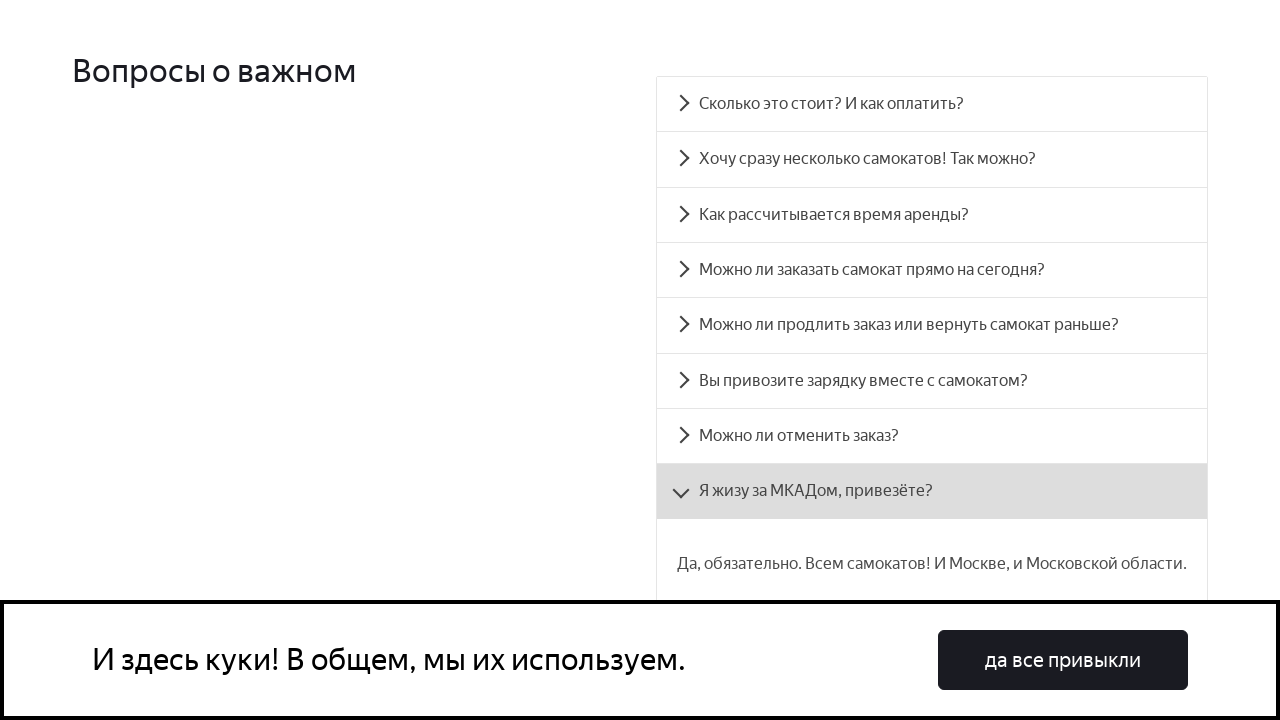

Located the accordion panel content
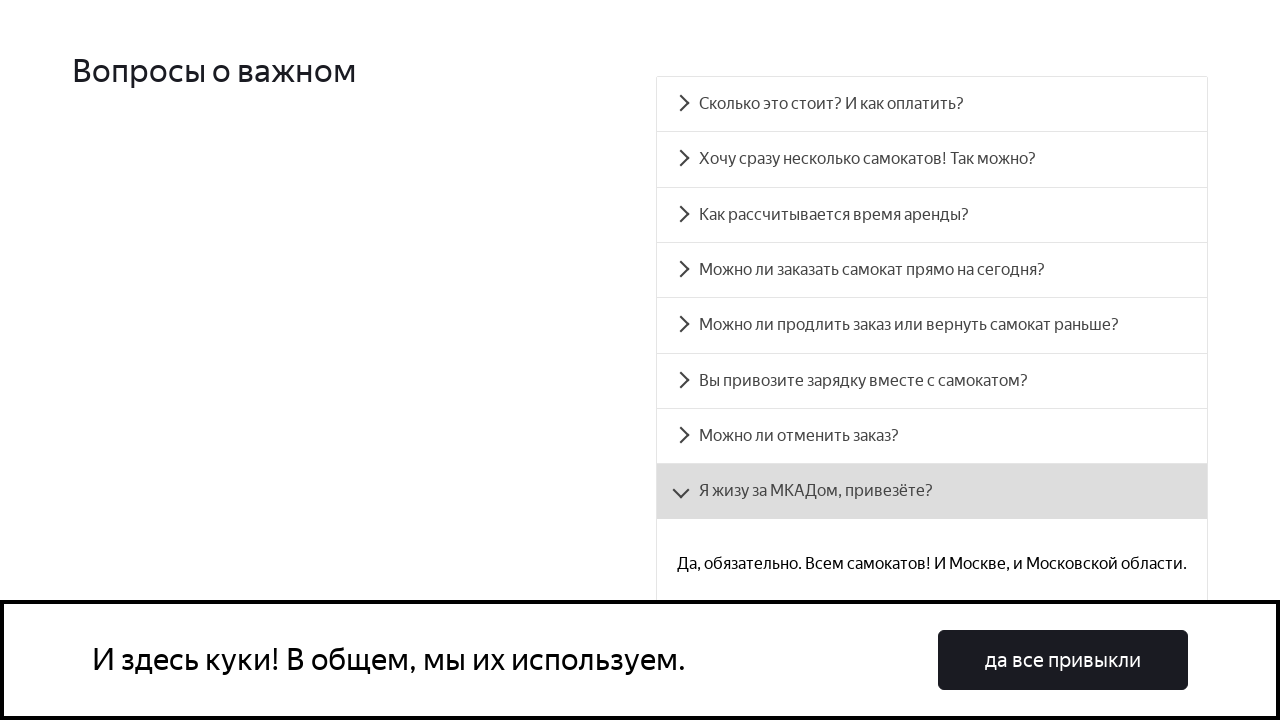

Verified the expected answer text about delivery to Moscow and Moscow region is displayed
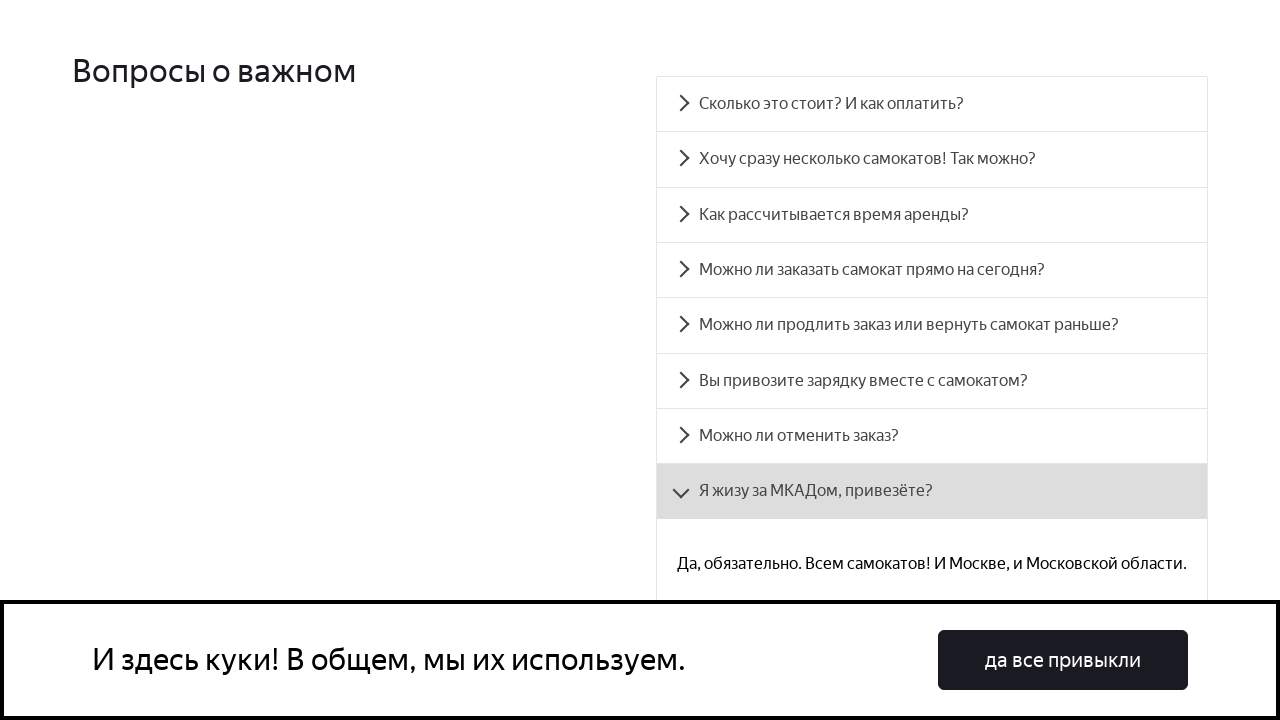

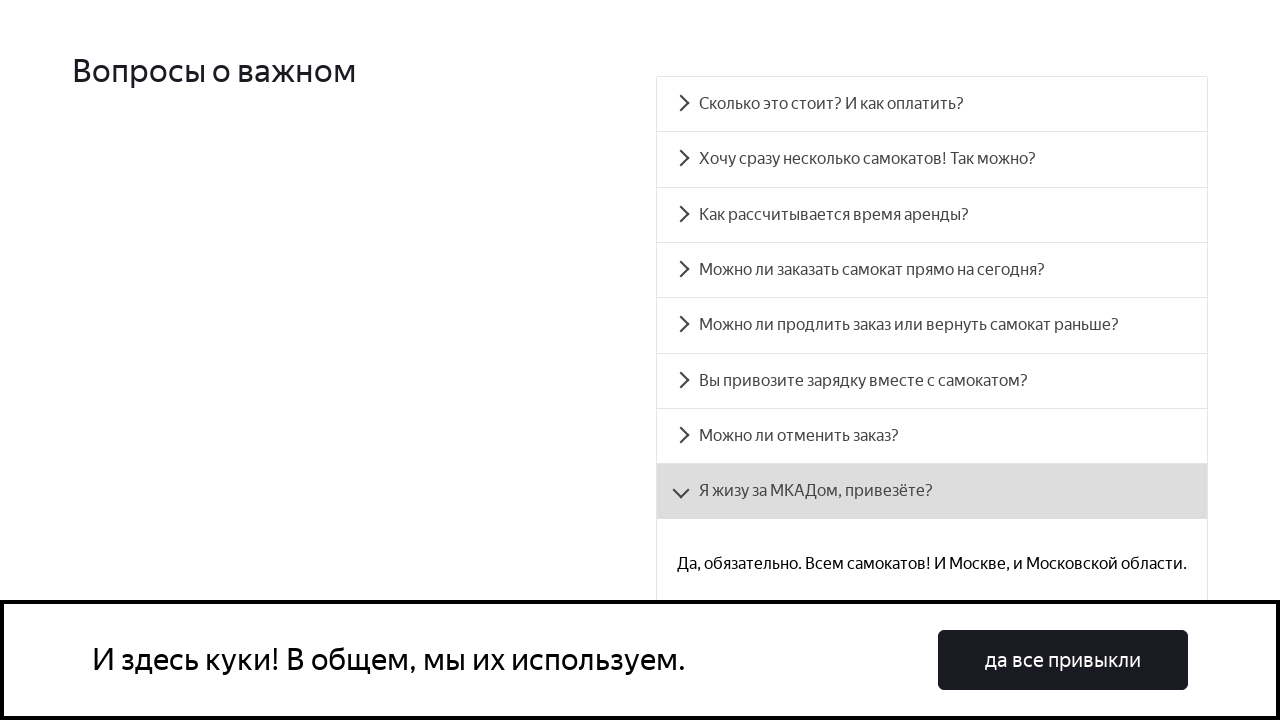